Demonstrates JavaScript-based element highlighting by applying CSS border styles to username and password input fields on a webpage using evaluate/JavaScript execution.

Starting URL: https://opensource-demo.orangehrmlive.com/

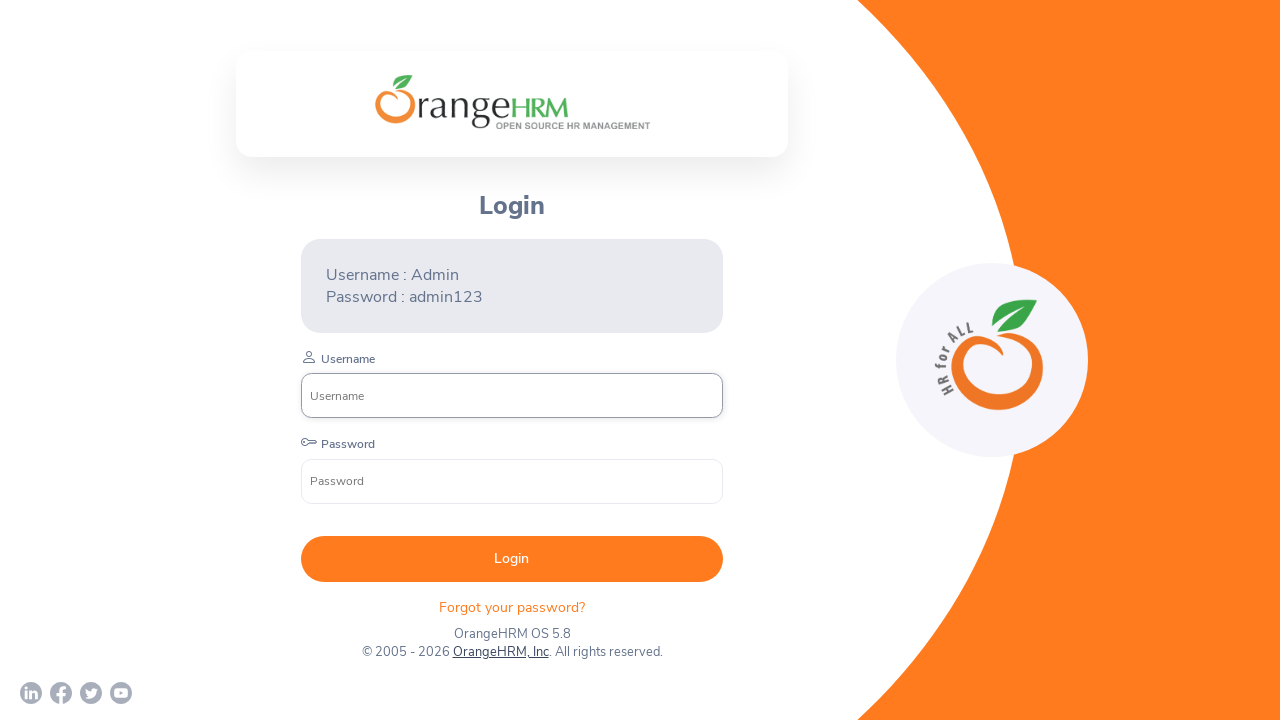

Waited for username input field to be visible
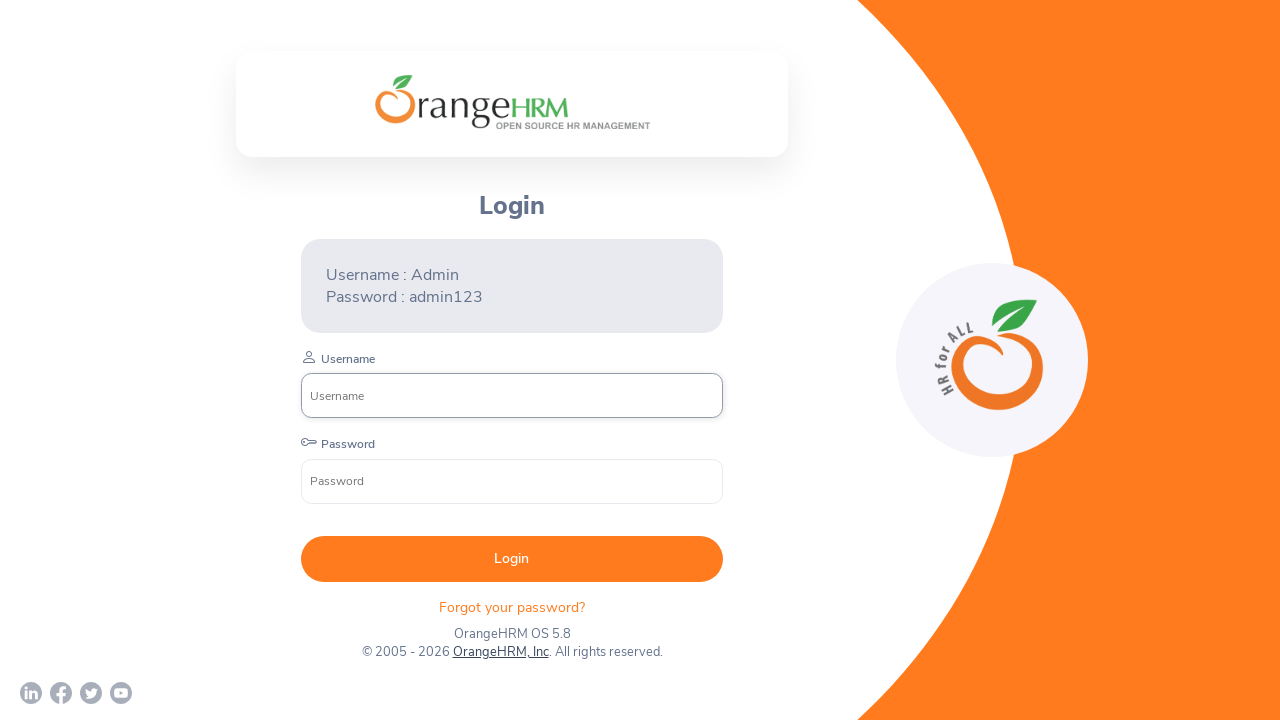

Waited for password input field to be visible
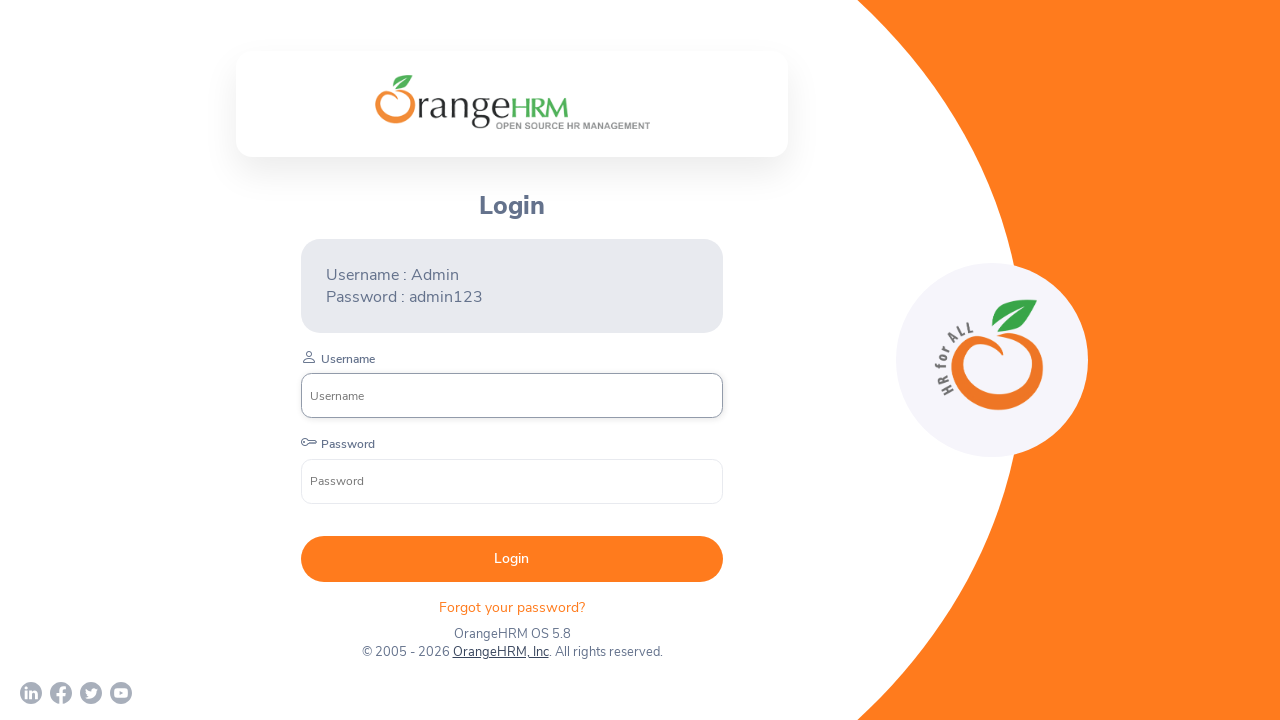

Applied red 10px solid CSS border to username field using JavaScript
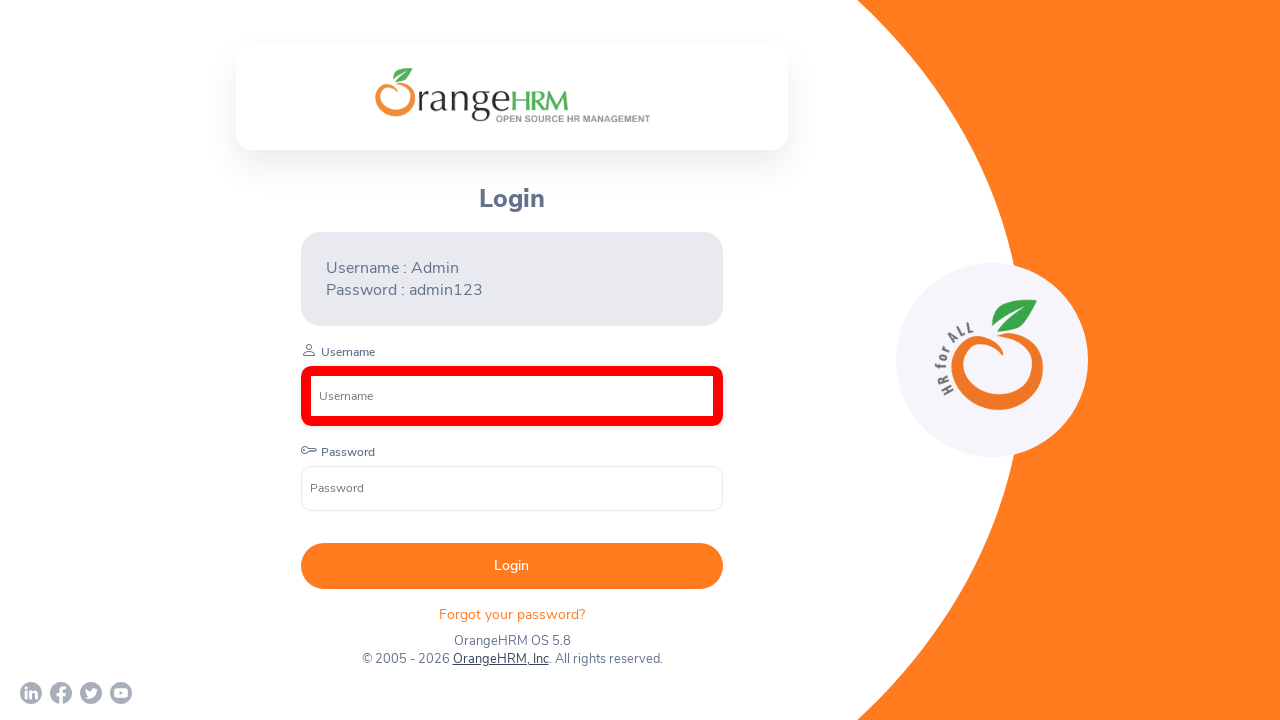

Applied blue 5px dotted CSS border to password field using JavaScript
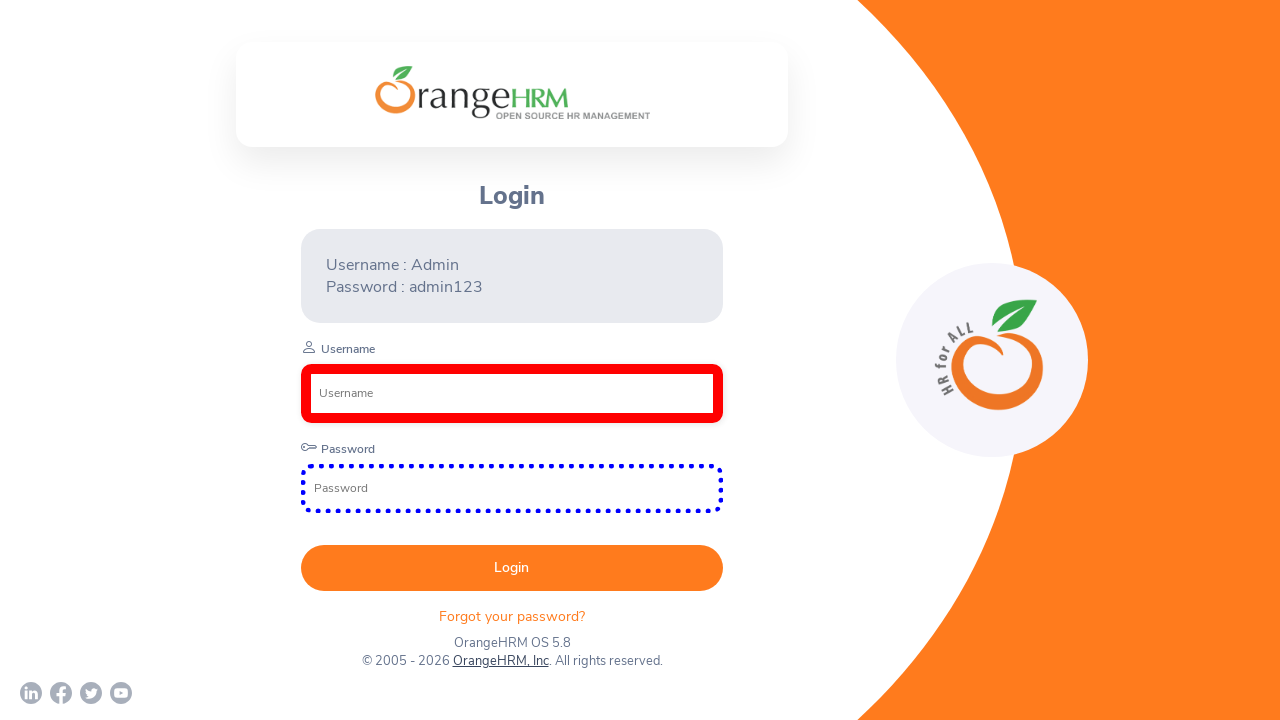

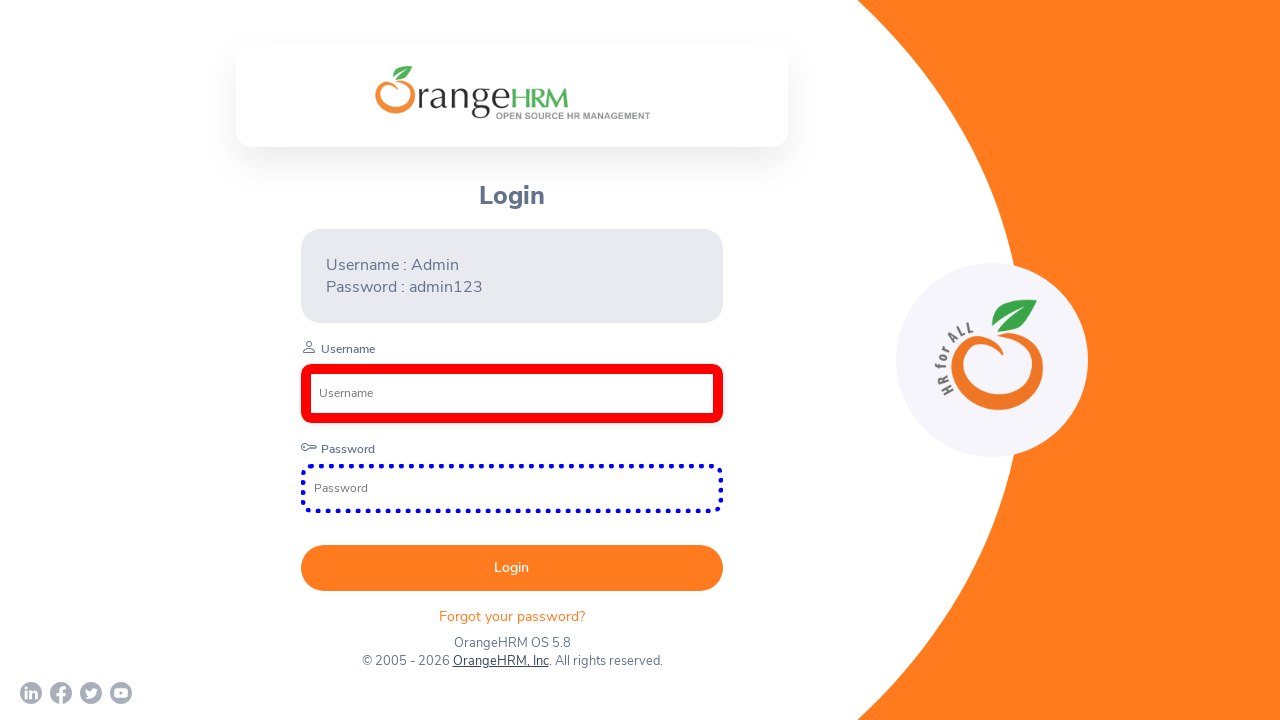